Tests infinite scroll functionality by scrolling to the last paragraph and waiting for more content to load

Starting URL: https://bonigarcia.dev/selenium-webdriver-java/infinite-scroll.html

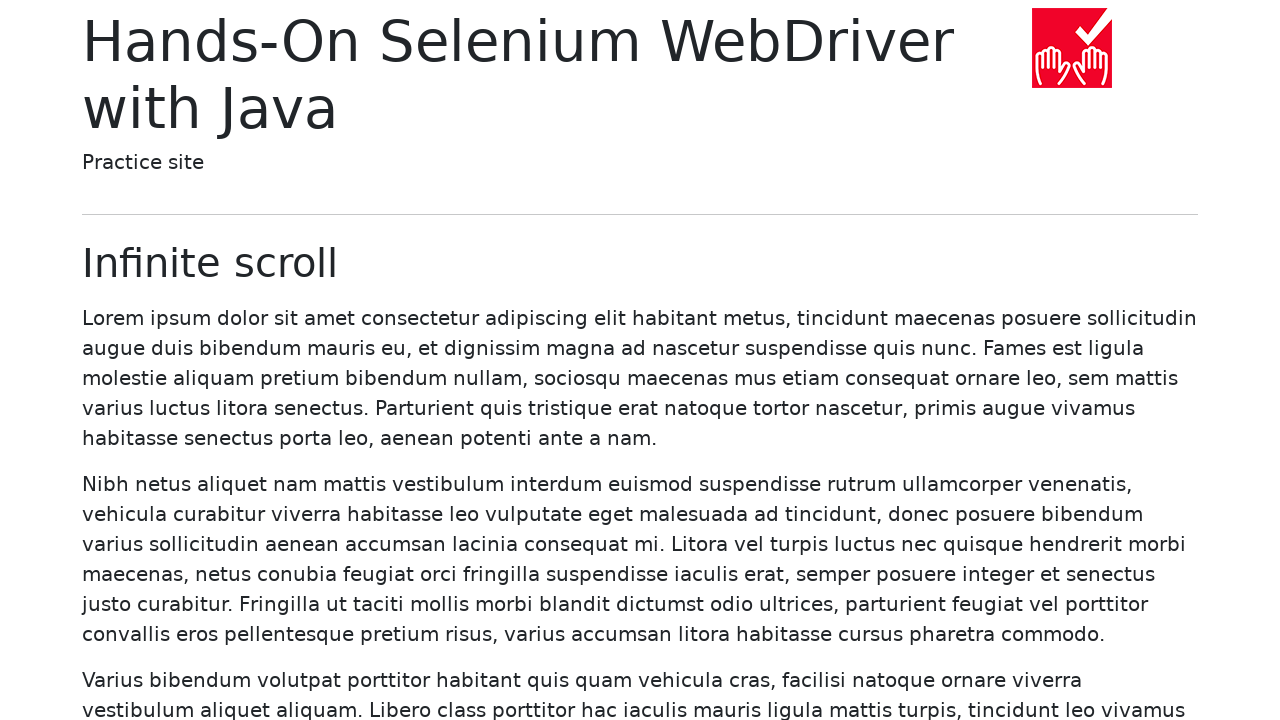

Waited for initial paragraphs to load
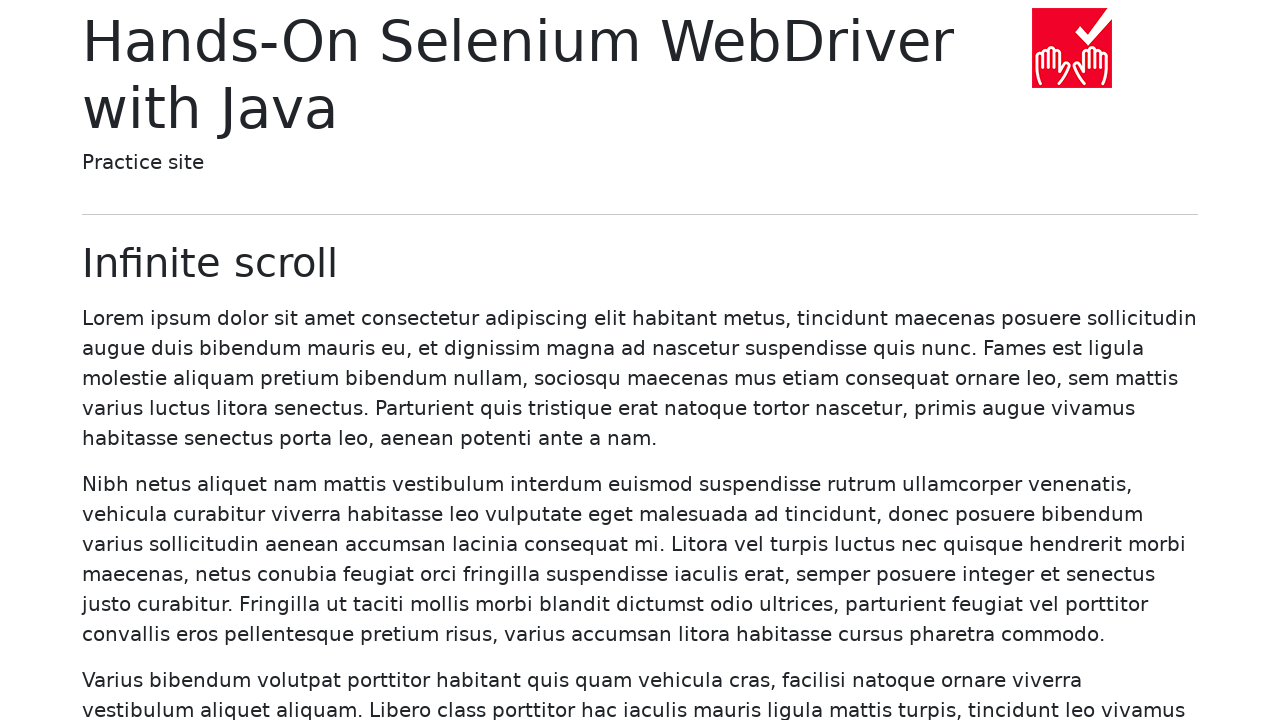

Counted initial paragraphs: 20
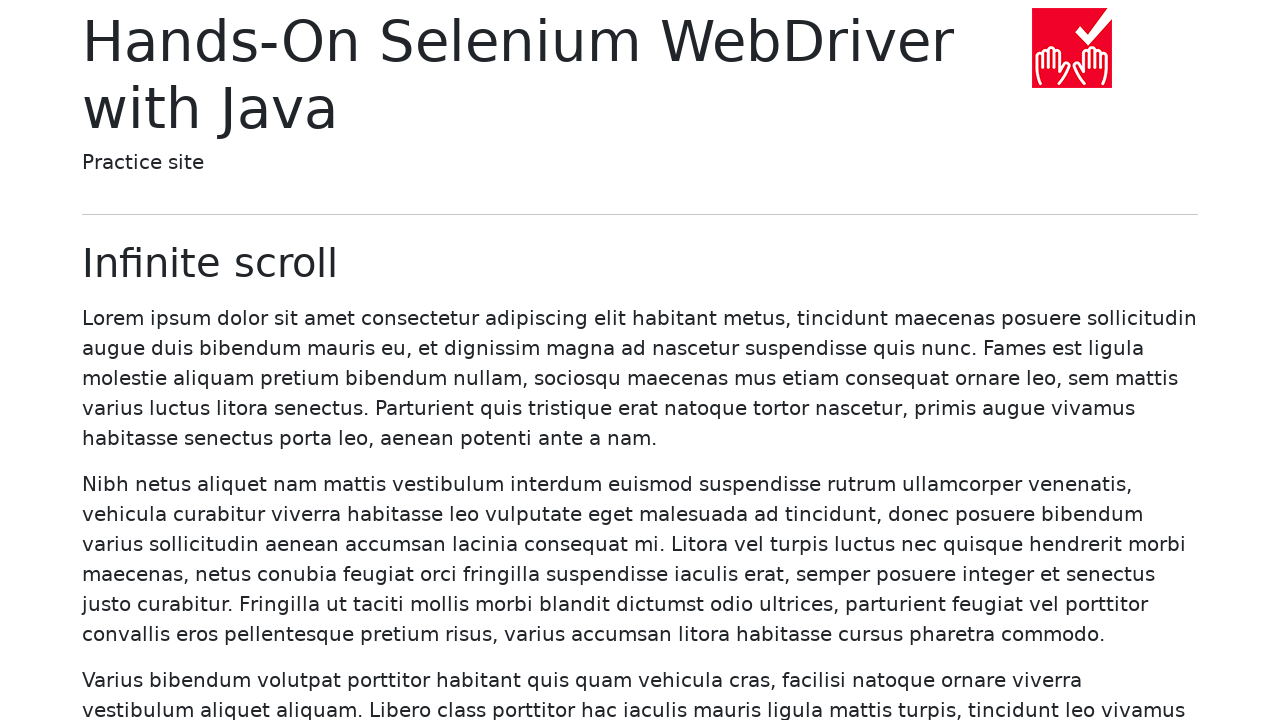

Located the last paragraph (paragraph 20)
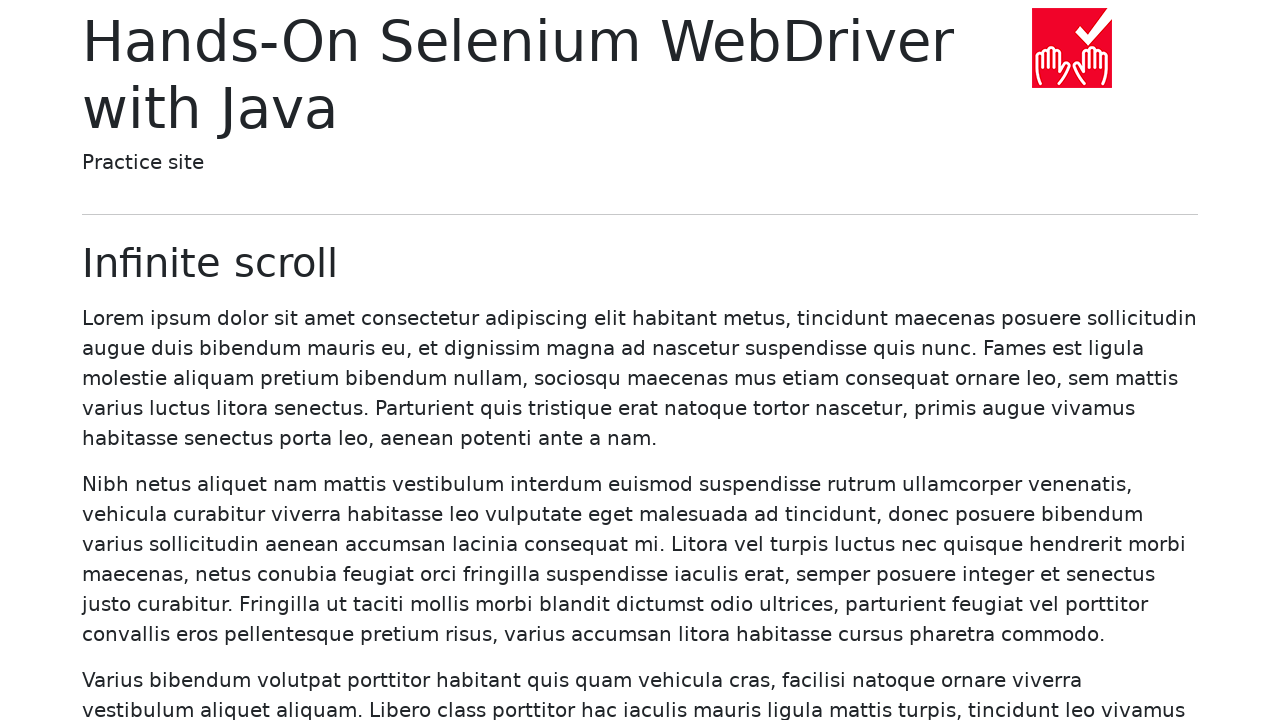

Scrolled to the last paragraph
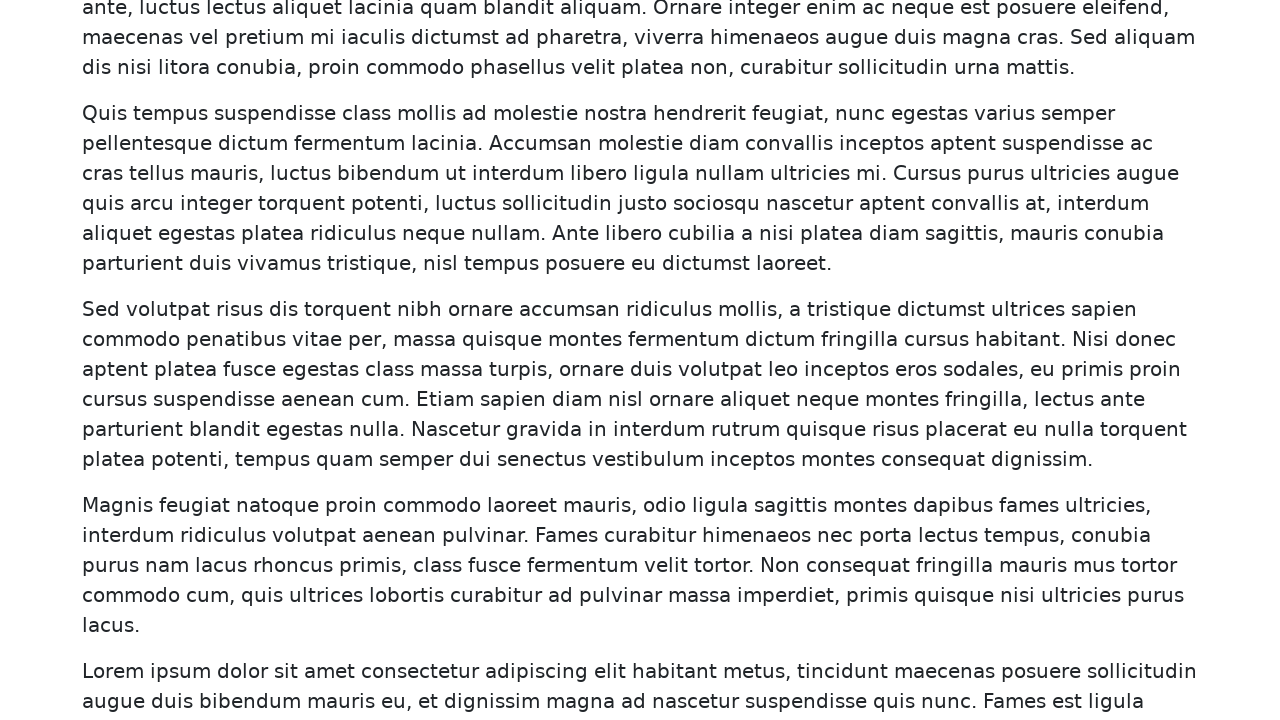

Waited for additional paragraphs to load via infinite scroll
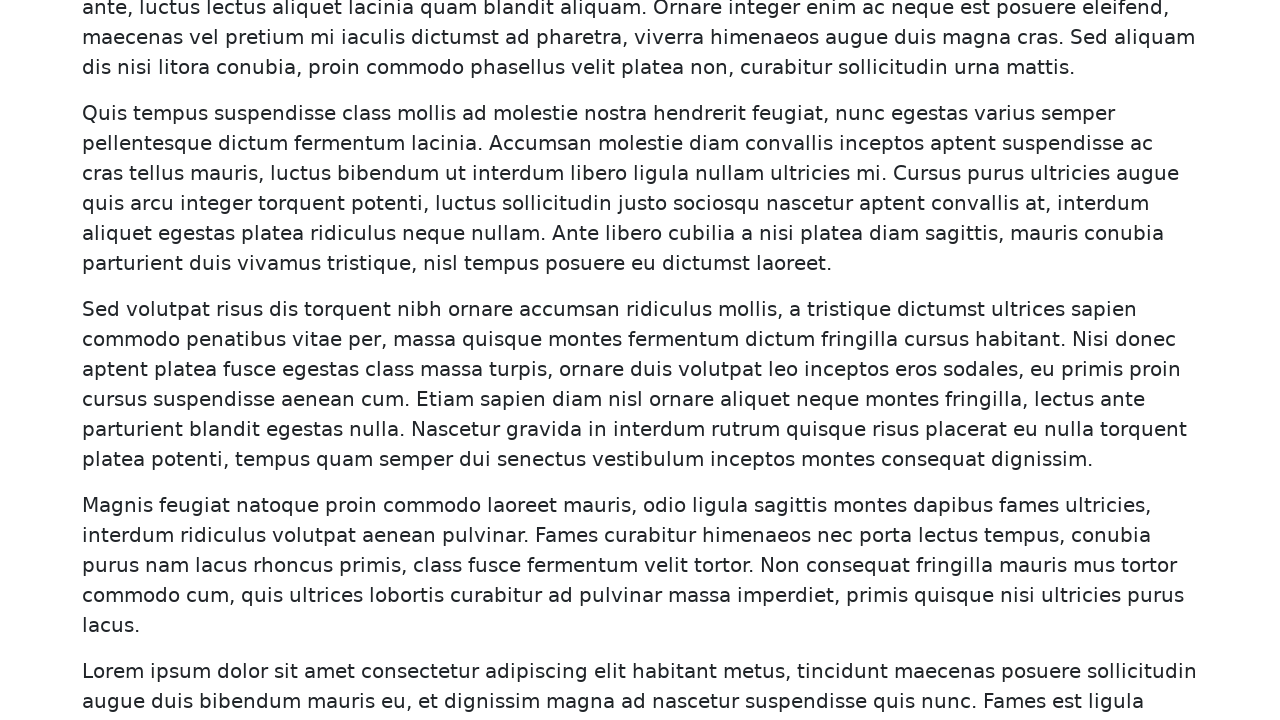

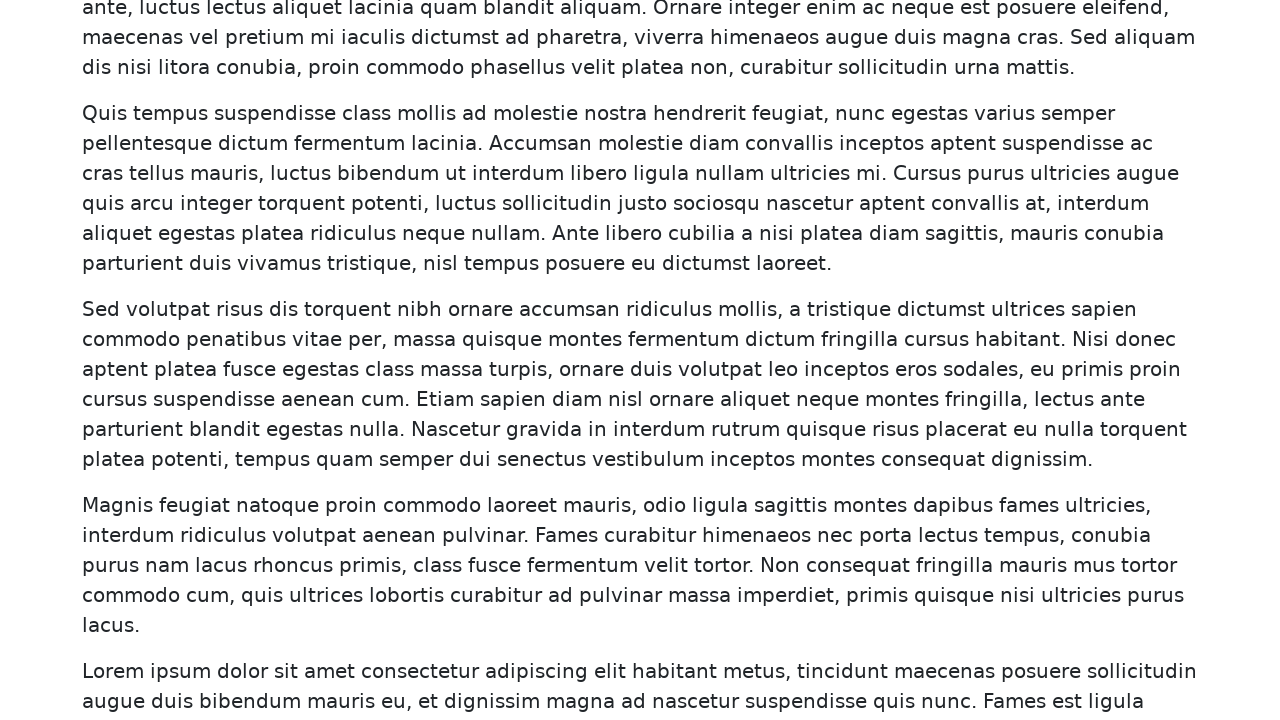